Tests Wikipedia search widget by searching for "Selenium", clicking multiple result links to open new windows, and closing specific windows based on their titles

Starting URL: https://testautomationpractice.blogspot.com/

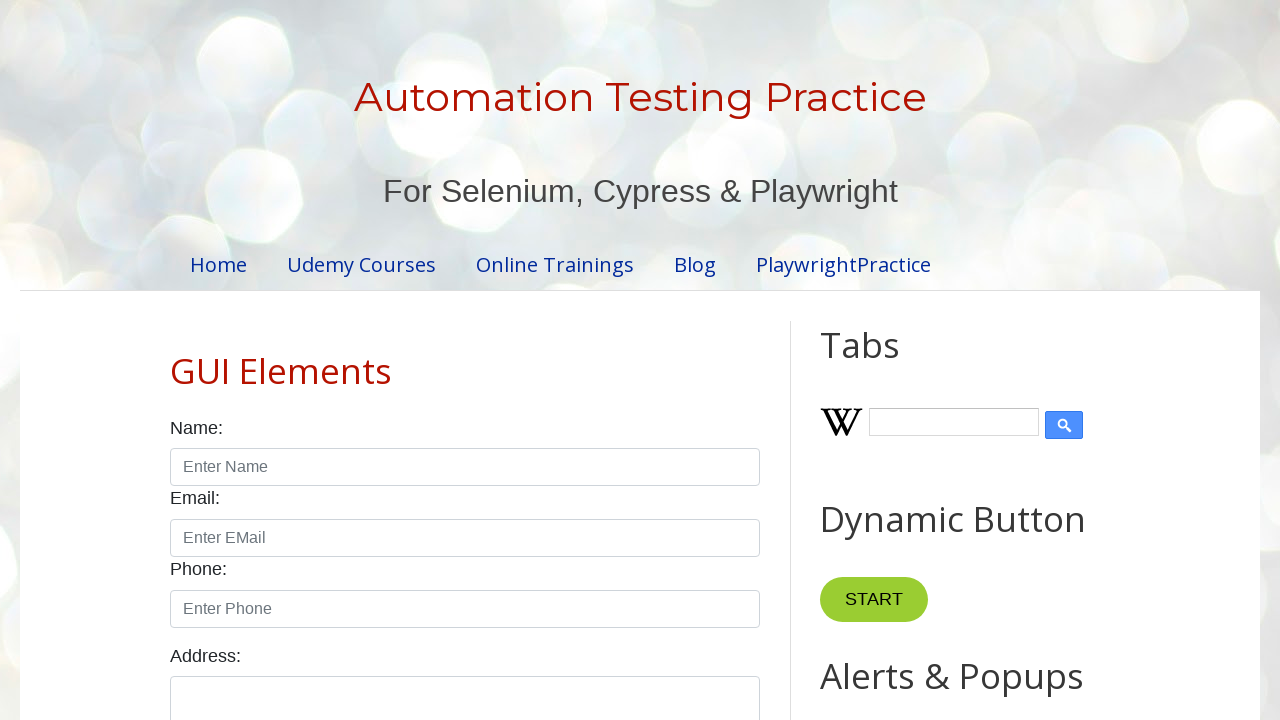

Filled Wikipedia search input with 'Selenium' on #Wikipedia1_wikipedia-search-input
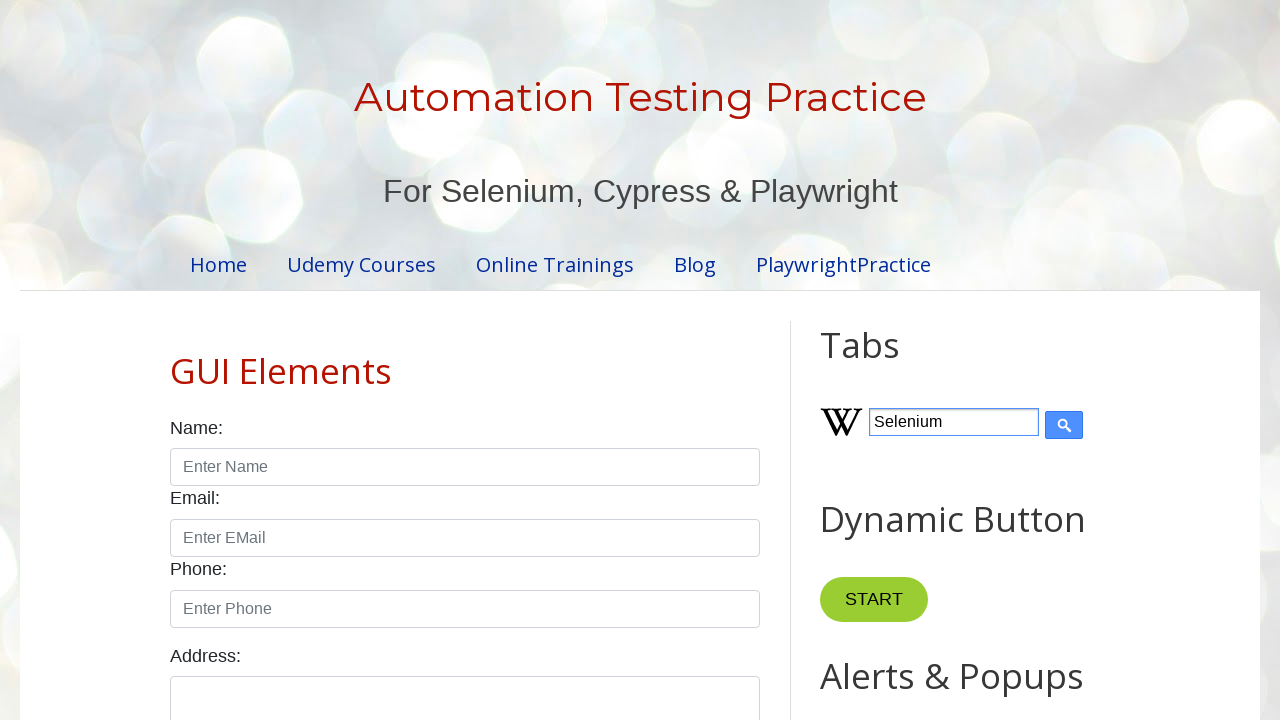

Clicked submit button to search for Selenium at (1064, 425) on xpath=//input[@type='submit']
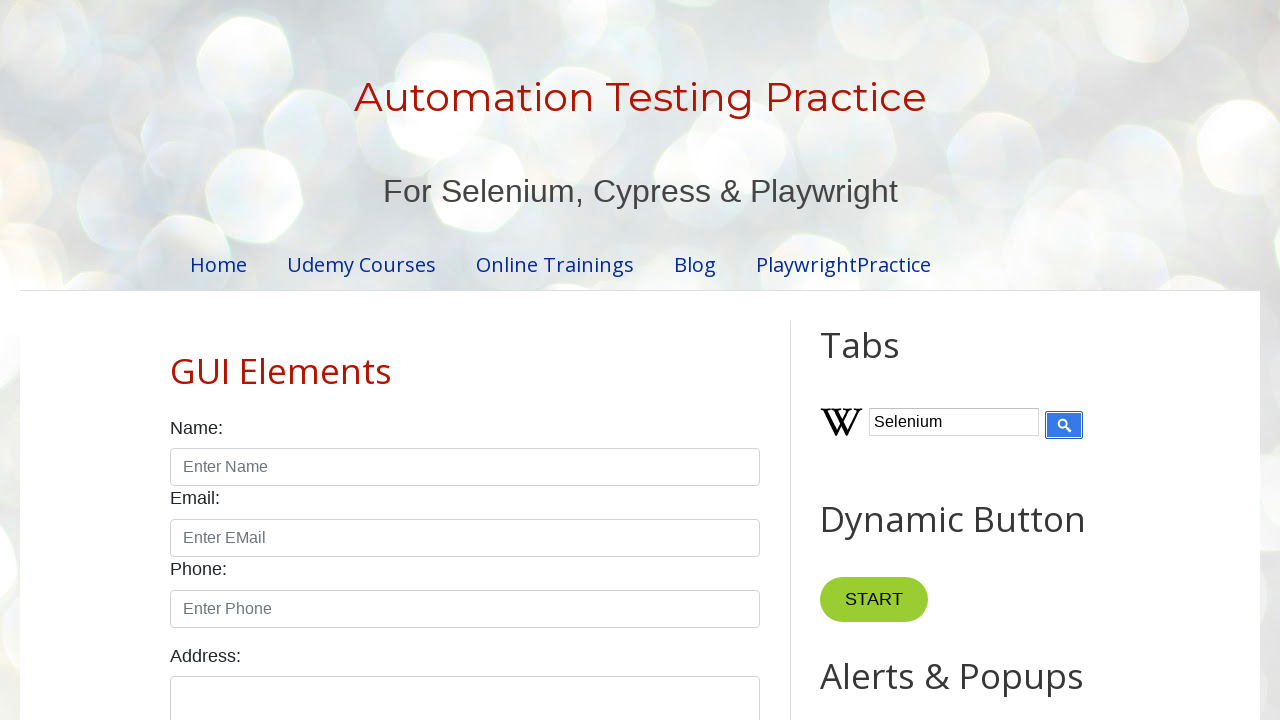

Waited for search results to load
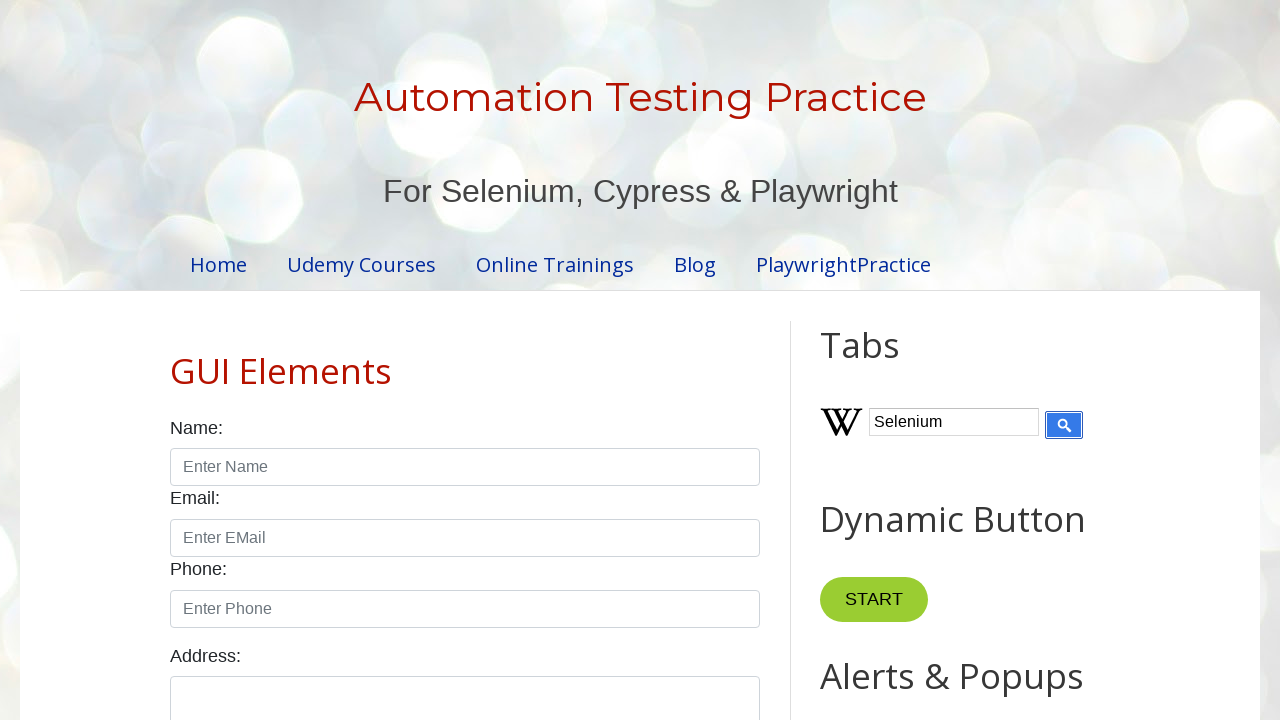

Found all Selenium-related links on search results
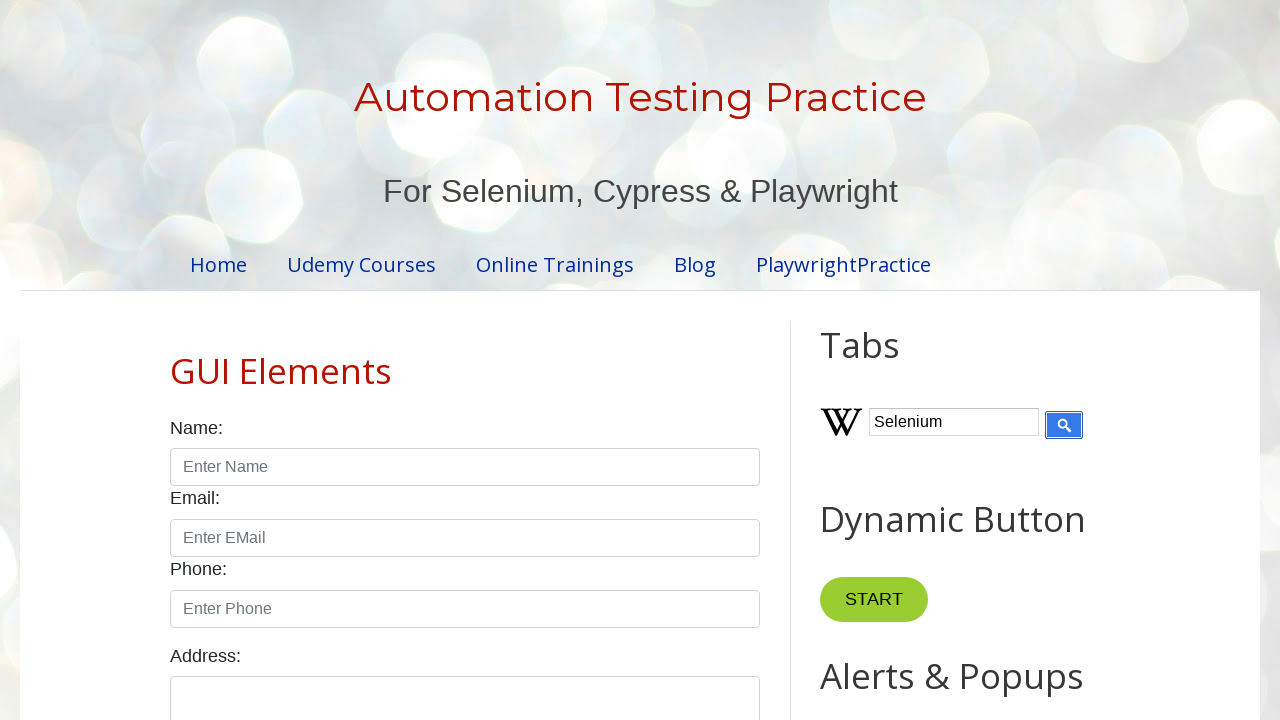

Retrieved all open pages from context
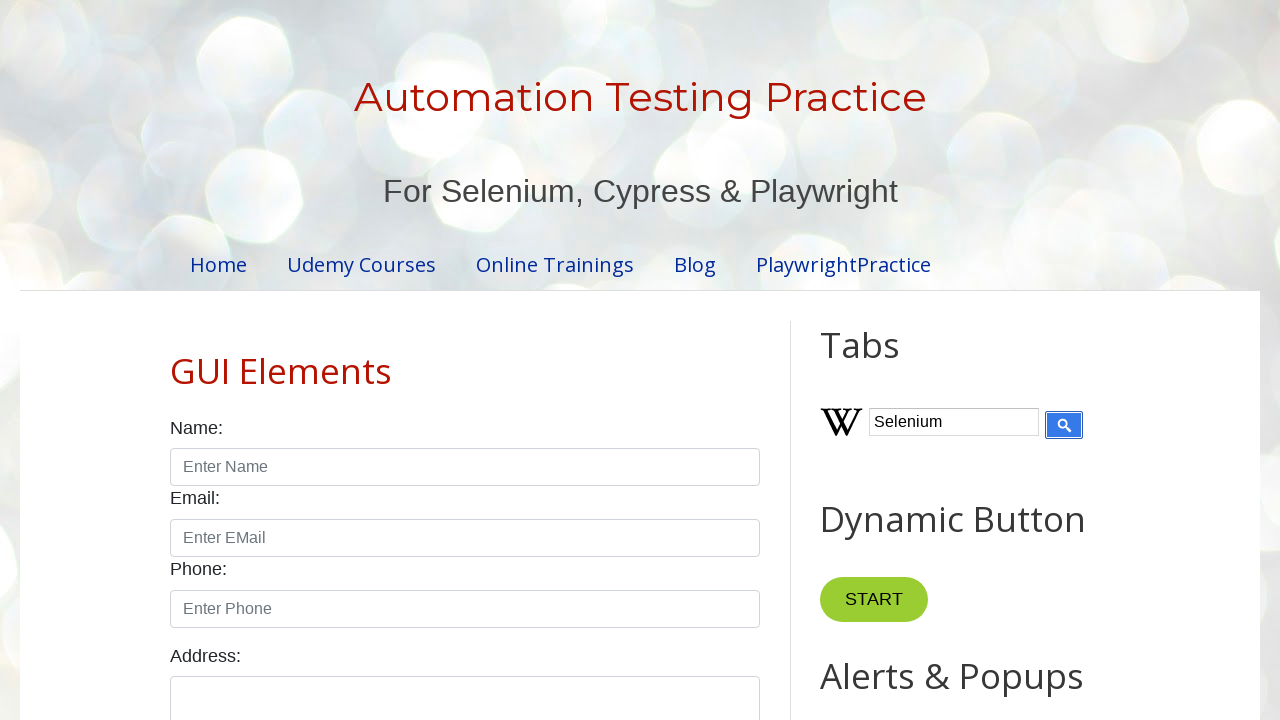

Retrieved title of page: 'Automation Testing Practice'
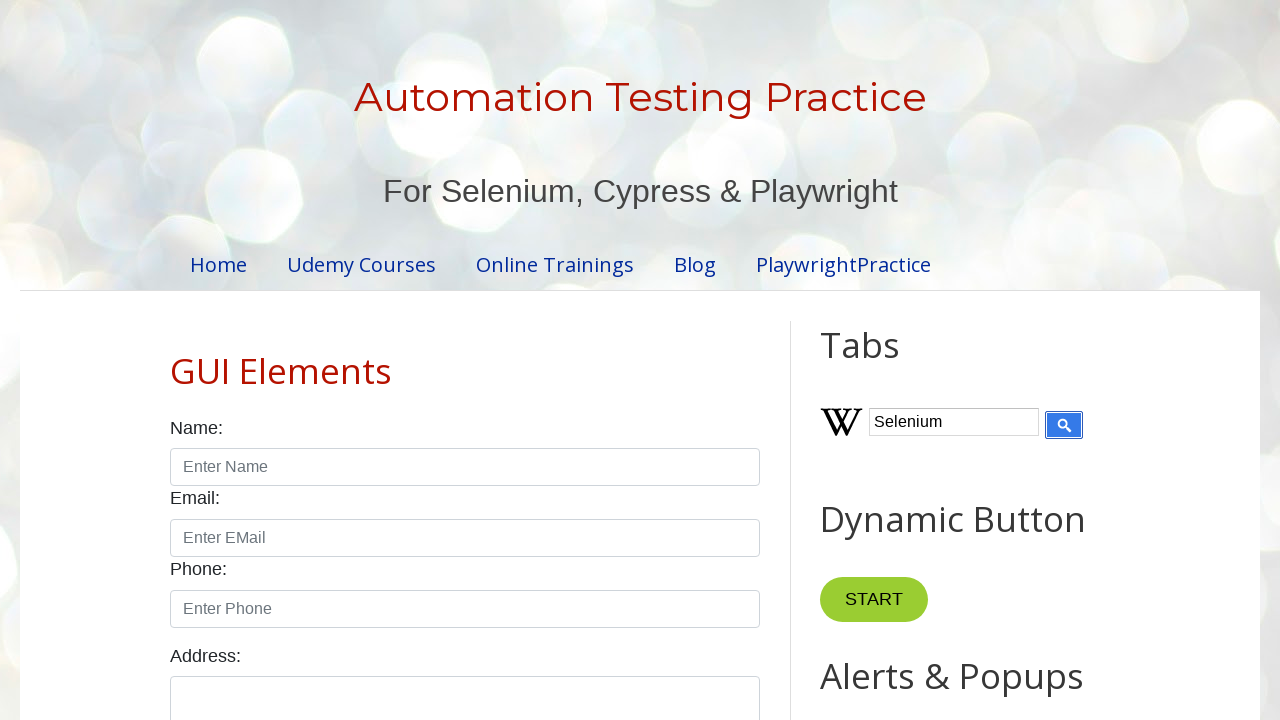

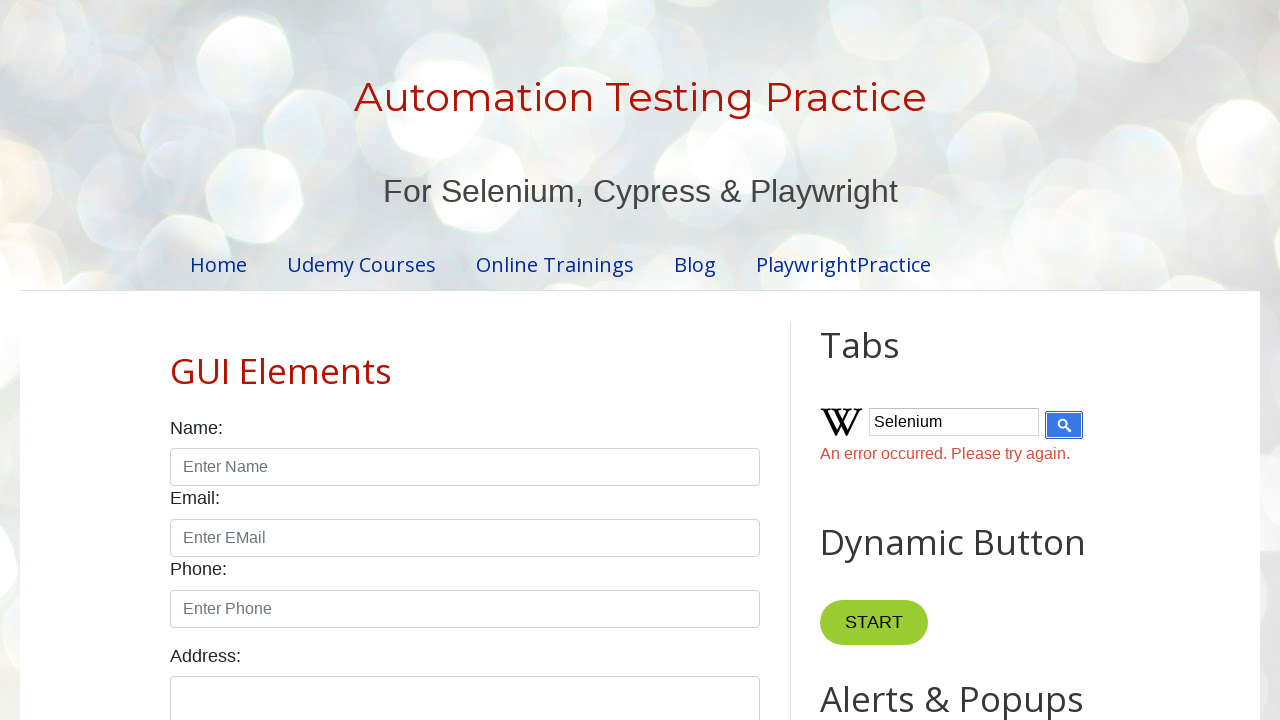